Tests a registration form by filling various input types including text fields, radio buttons, checkboxes, dropdown selects, date picker, textarea, range slider, color picker, and toggle switch, then submits the form.

Starting URL: https://material.playwrightvn.com/

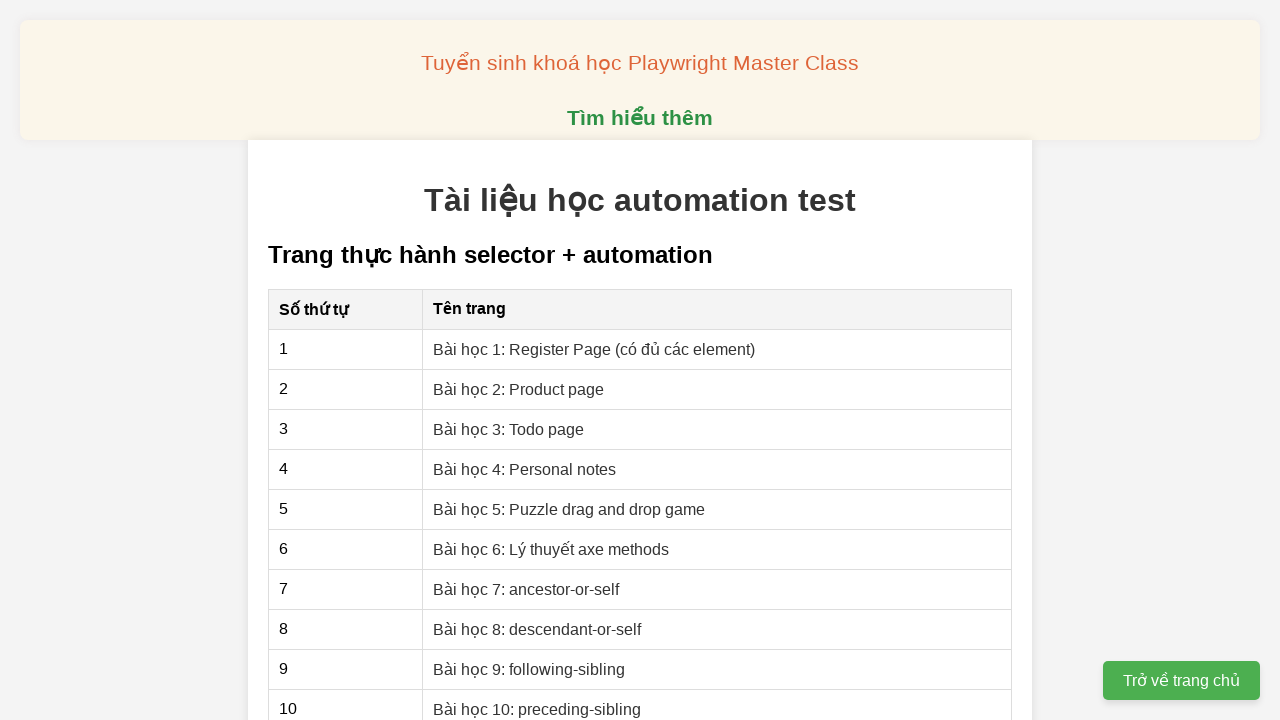

Clicked on registration page lesson link at (594, 349) on xpath=//a[contains(text(),"Bài học 1: Register Page (có đủ các element)")]
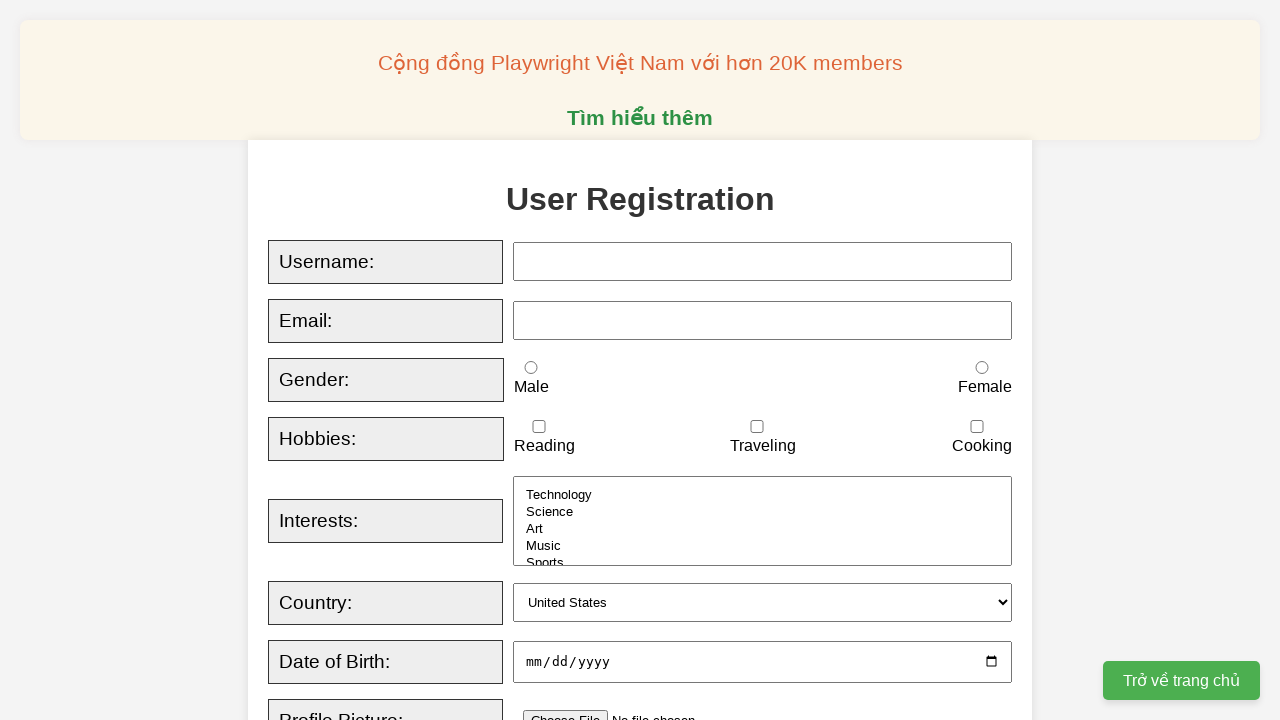

Filled username field with 'joonpham' on xpath=//input[@id="username"]
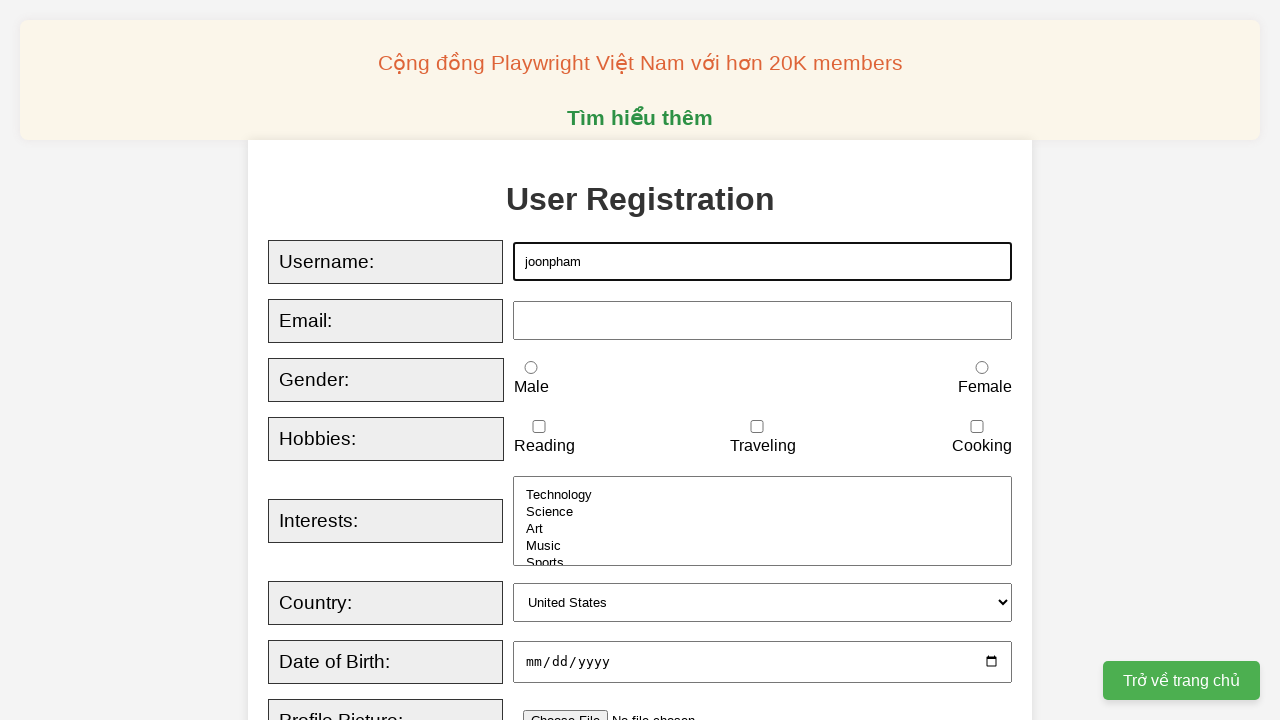

Typed email address 'tuanpham@gmail.com' with delay on xpath=//input[@id="email"]
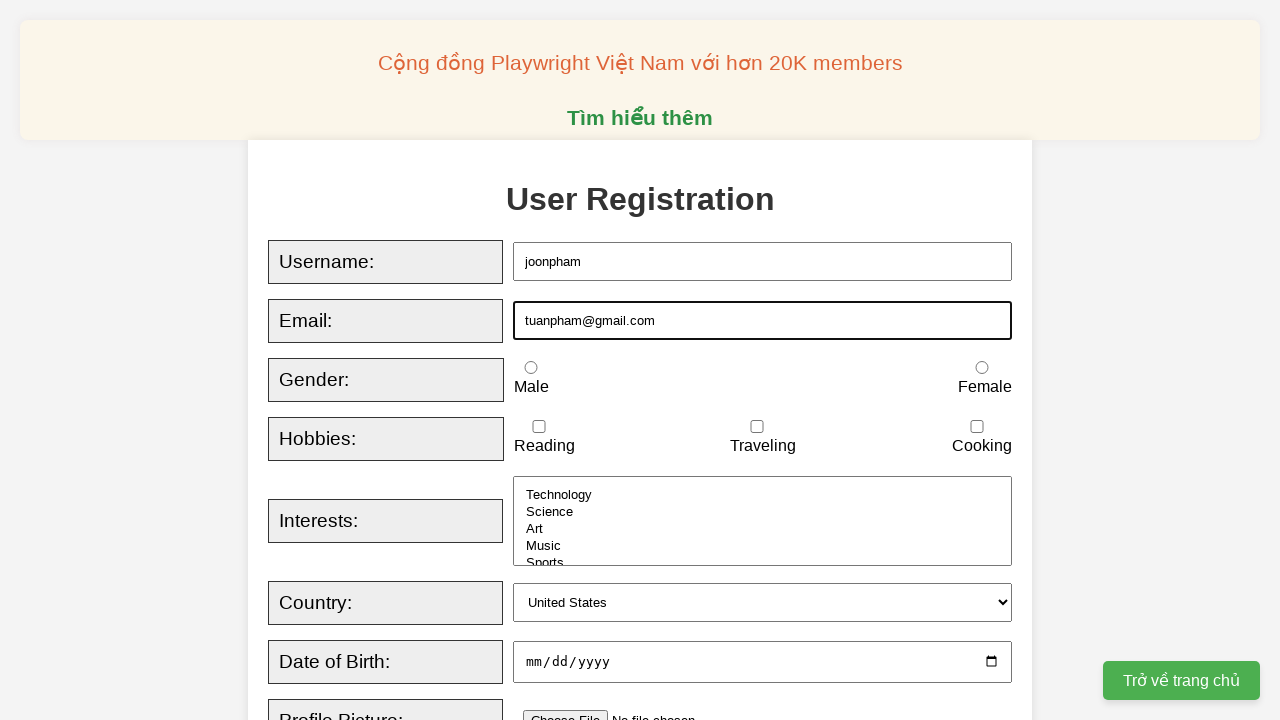

Selected male gender radio button at (531, 368) on xpath=//input[@id="male"]
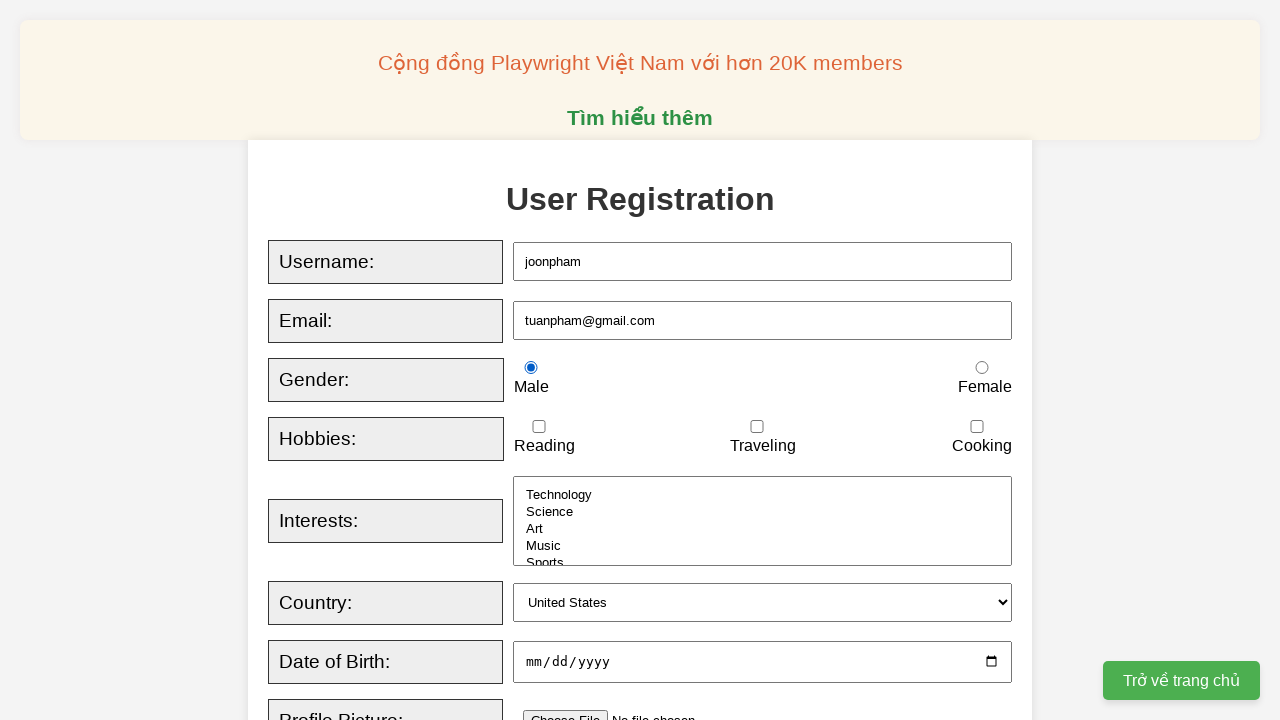

Checked reading hobby checkbox at (539, 427) on xpath=//input[@id="reading"]
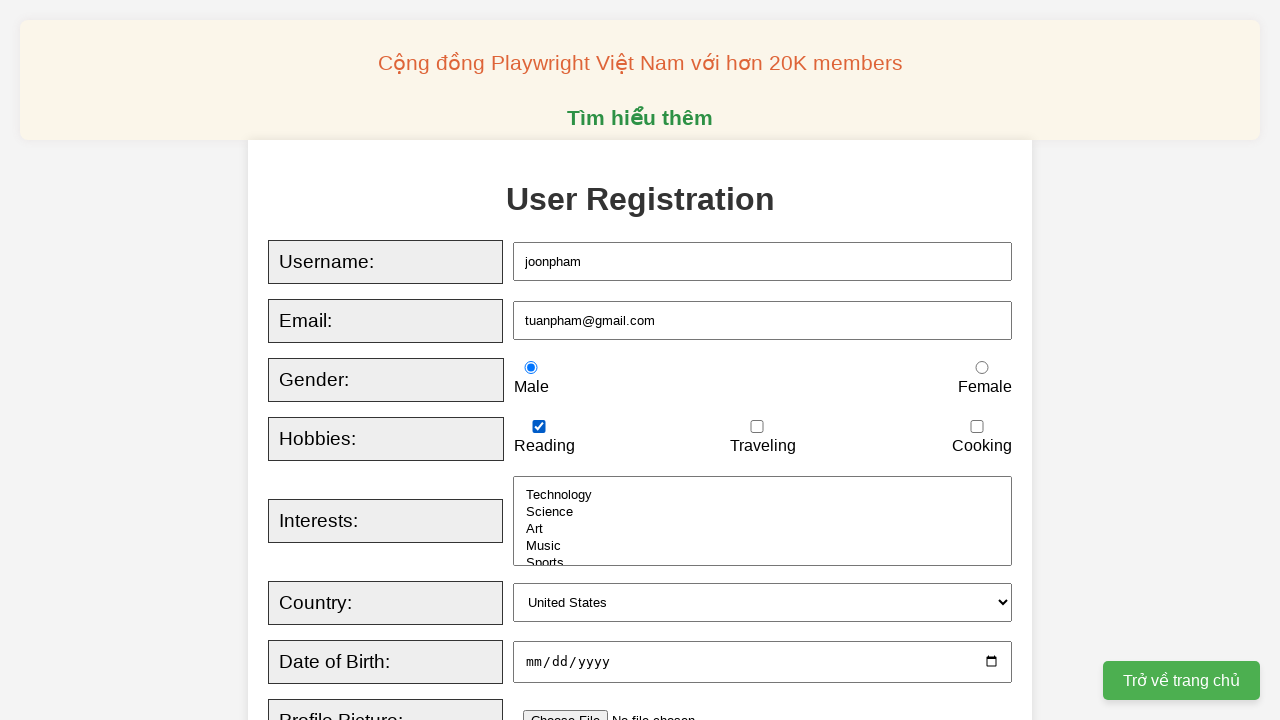

Checked traveling hobby checkbox at (757, 427) on xpath=//input[@id="traveling"]
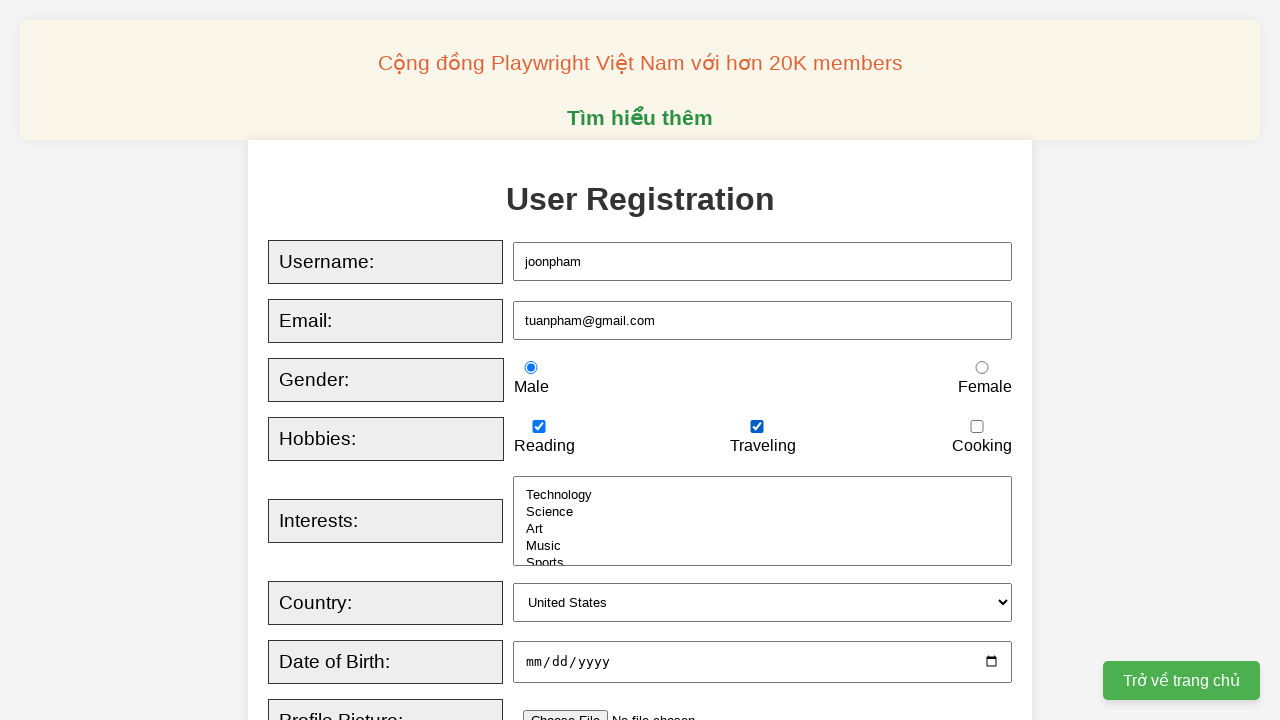

Clicked on technology interest option at (763, 495) on xpath=//option[@value="technology"]
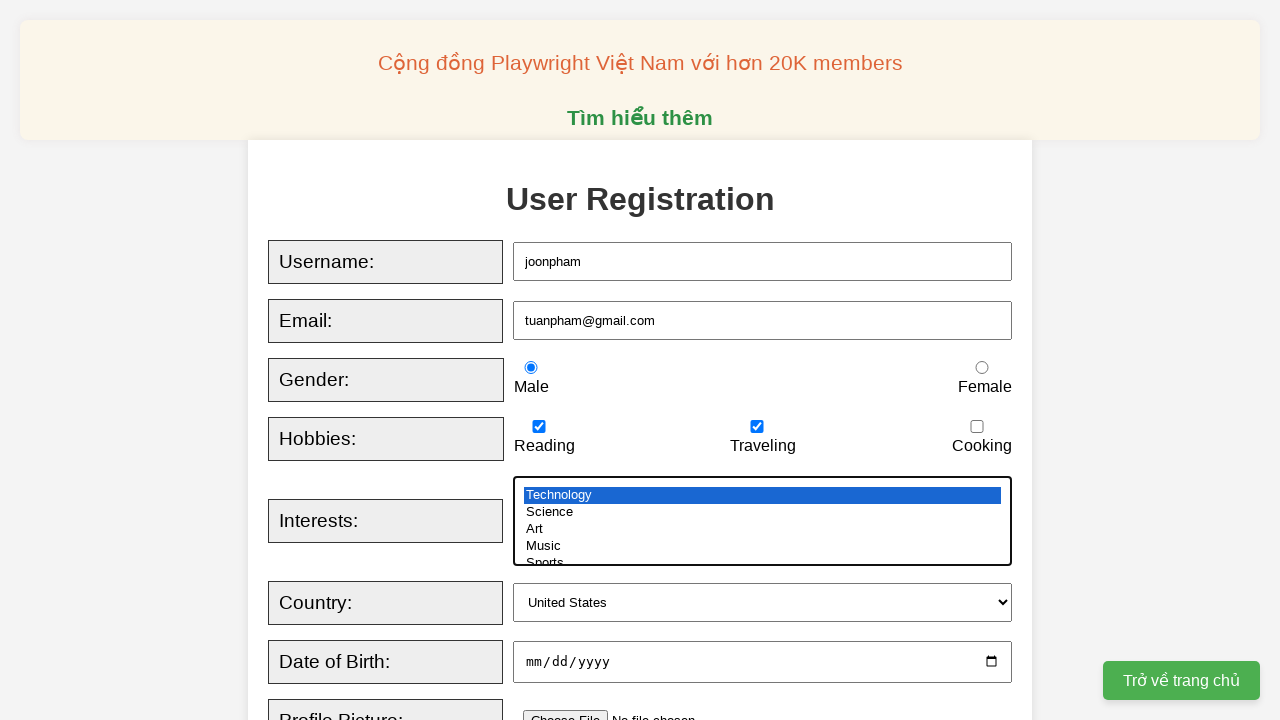

Selected Canada from country dropdown on xpath=//select[@id="country"]
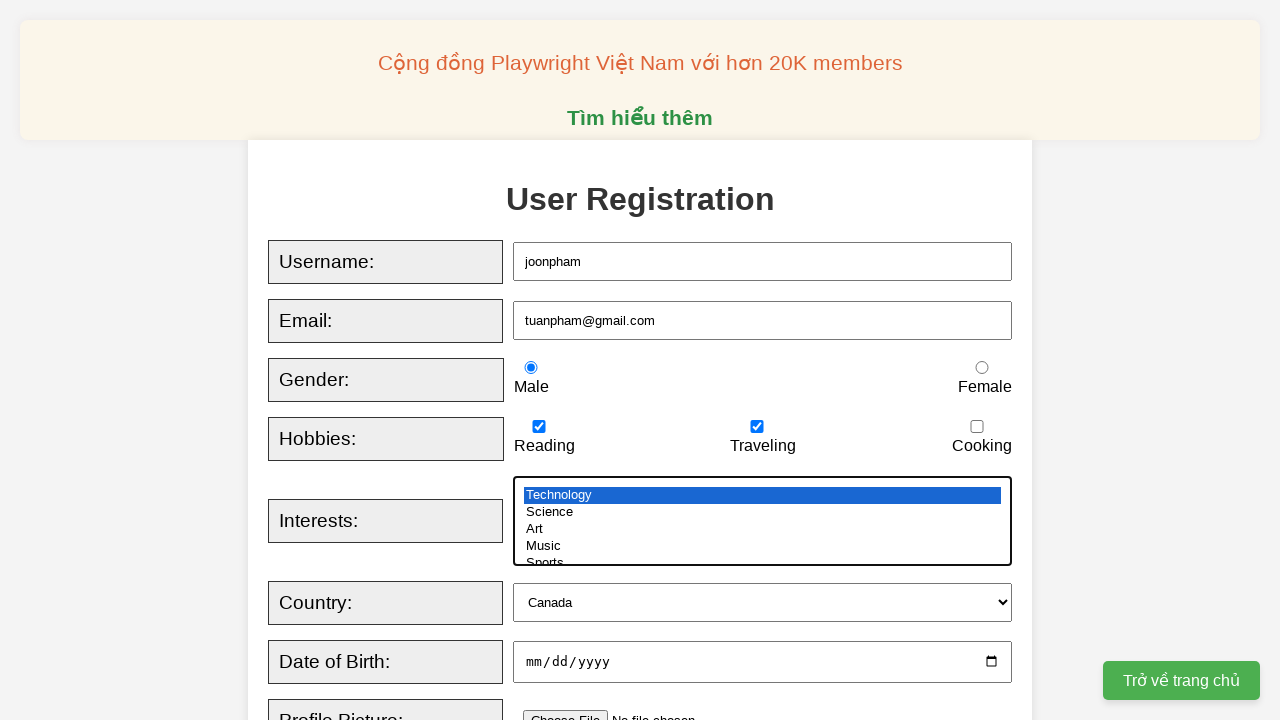

Filled date of birth field with '1991-09-18' on xpath=//input[@id="dob"]
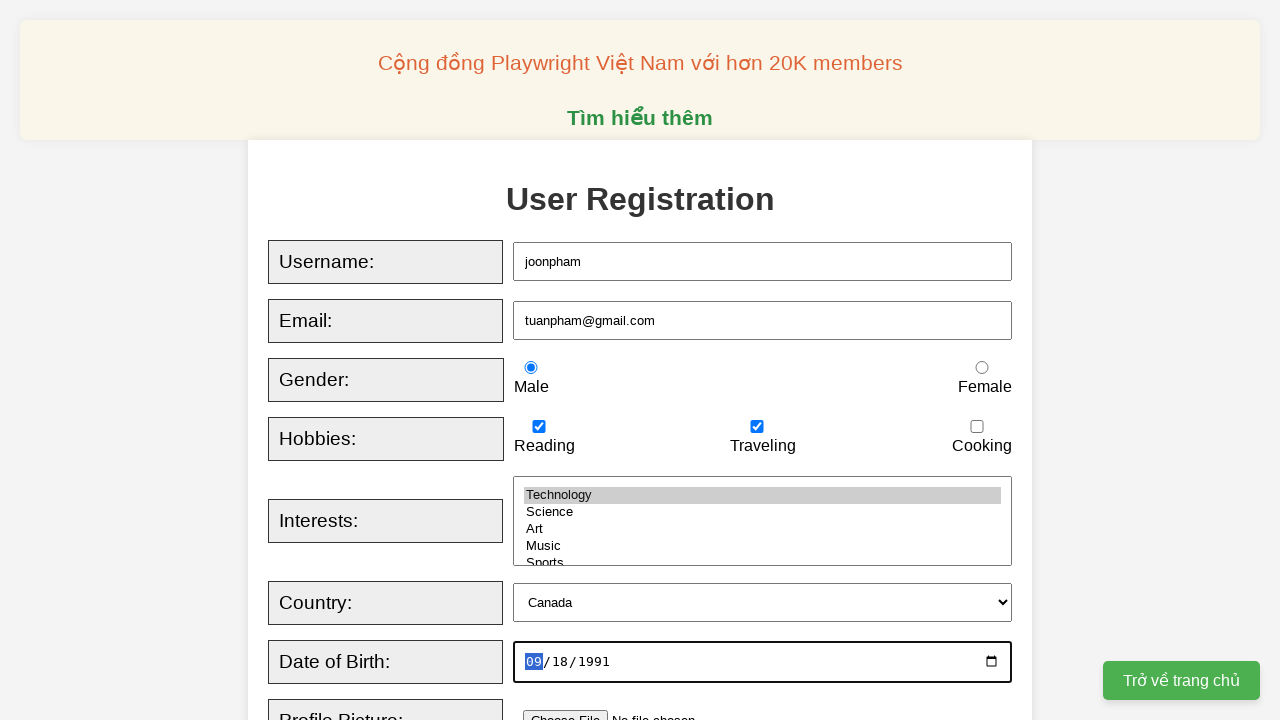

Filled bio textarea with 'Kiểm tra bài test playwright số 1' on xpath=//textarea[@id="bio"]
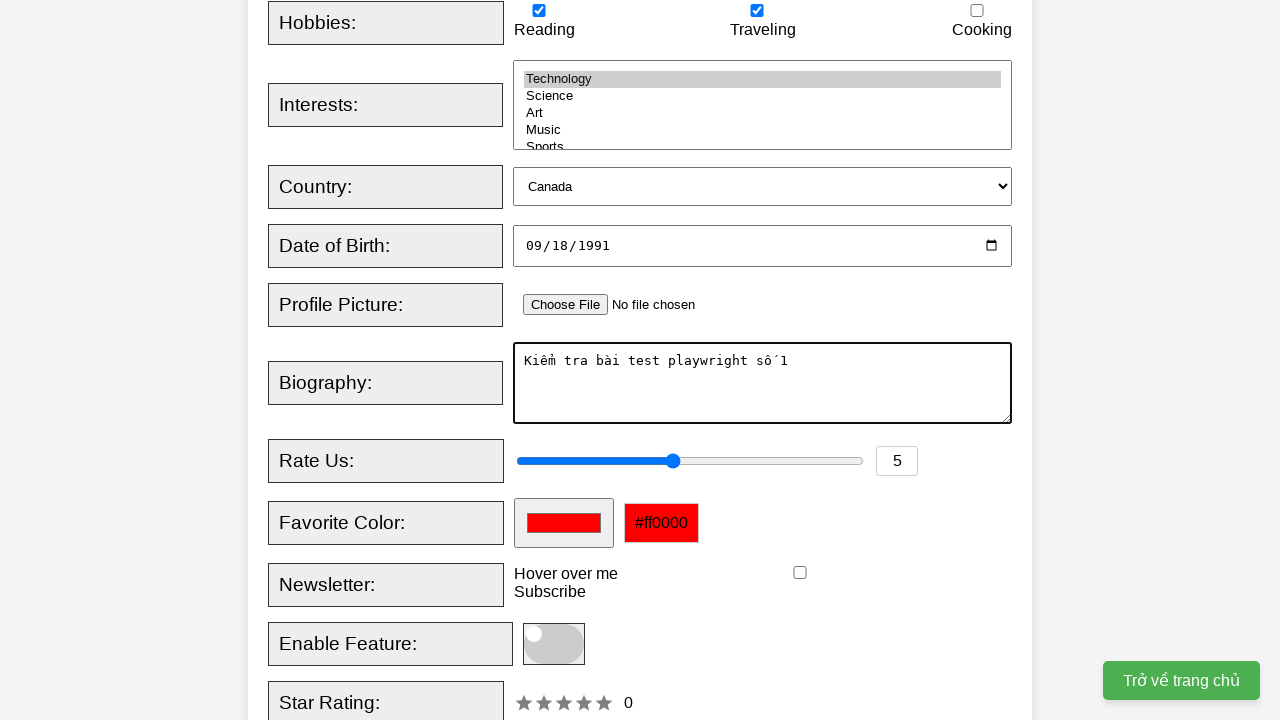

Set rating value to 3 on xpath=//input[@id="rating"]
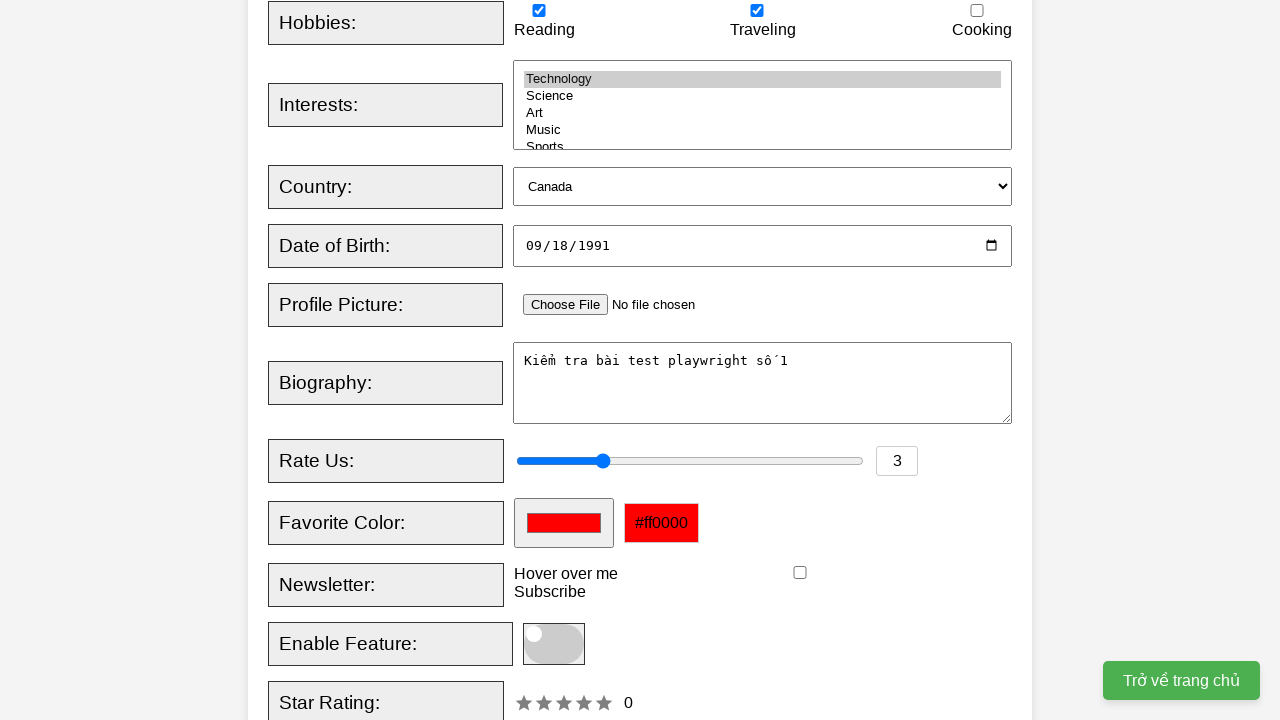

Set favorite color to '#fff000' on xpath=//input[@id="favcolor"]
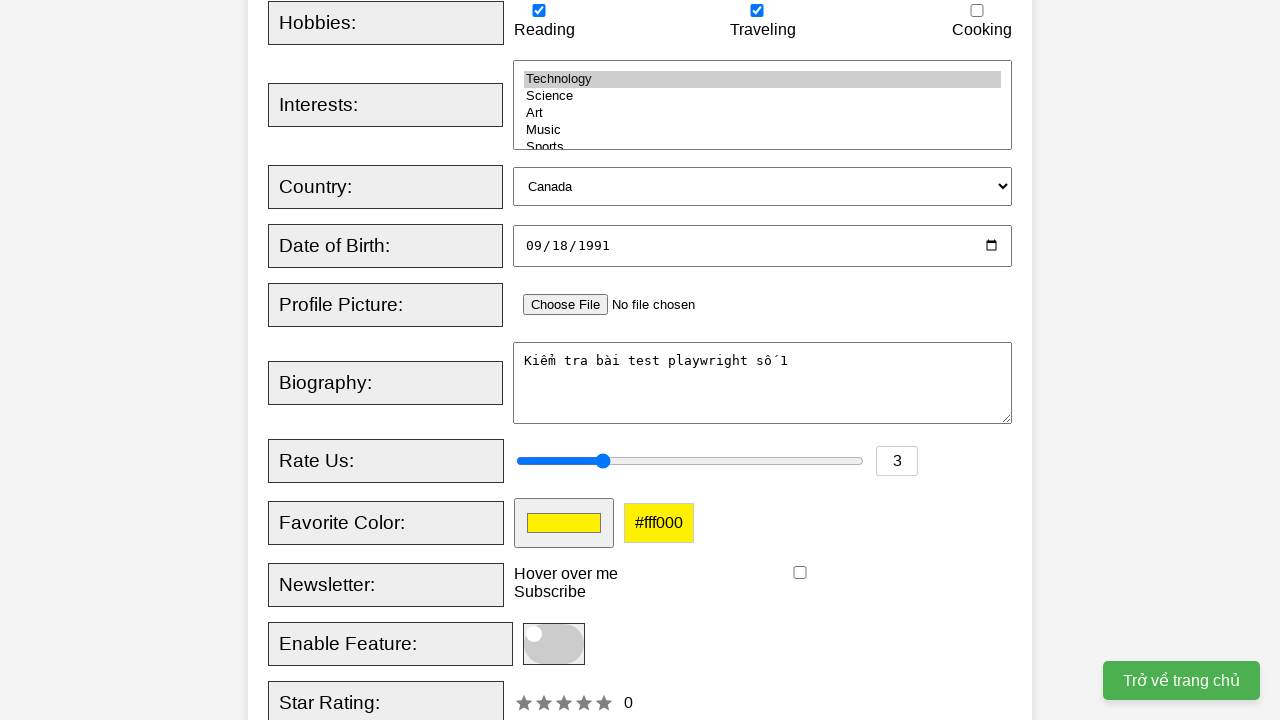

Checked newsletter checkbox at (800, 573) on xpath=//input[@id="newsletter"]
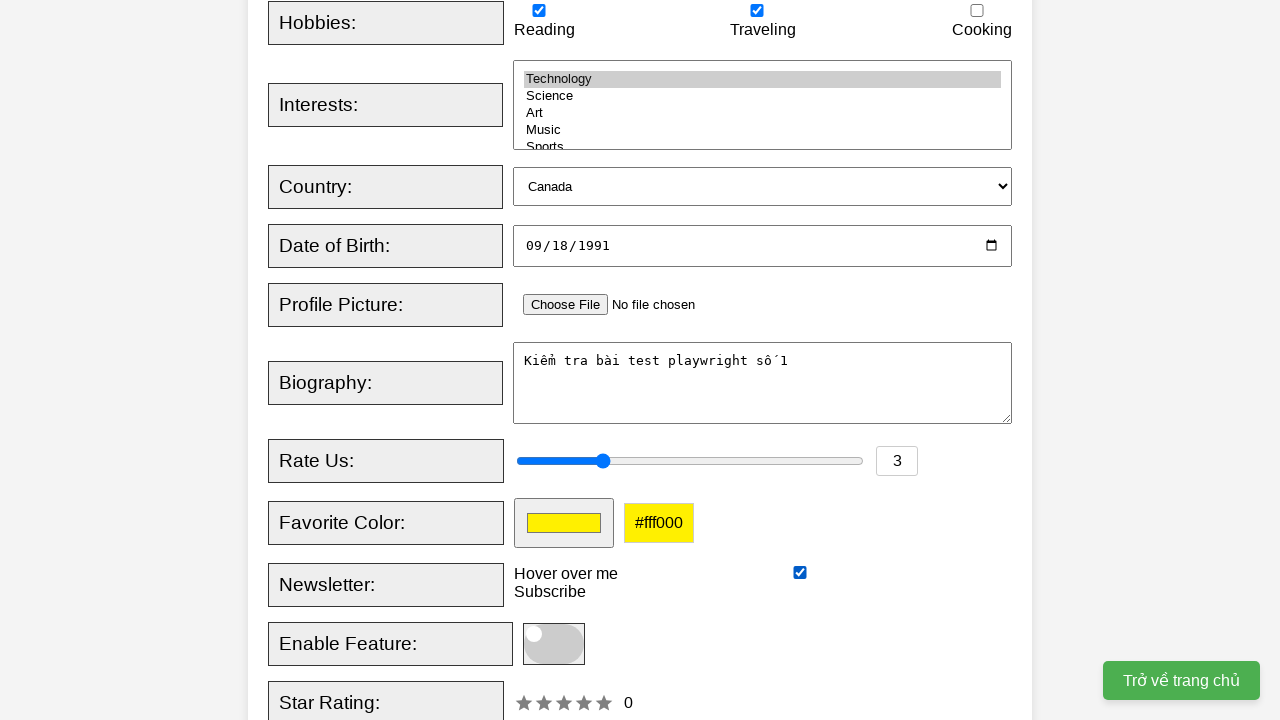

Clicked toggle switch at (554, 644) on xpath=//span[@class="slider round"]
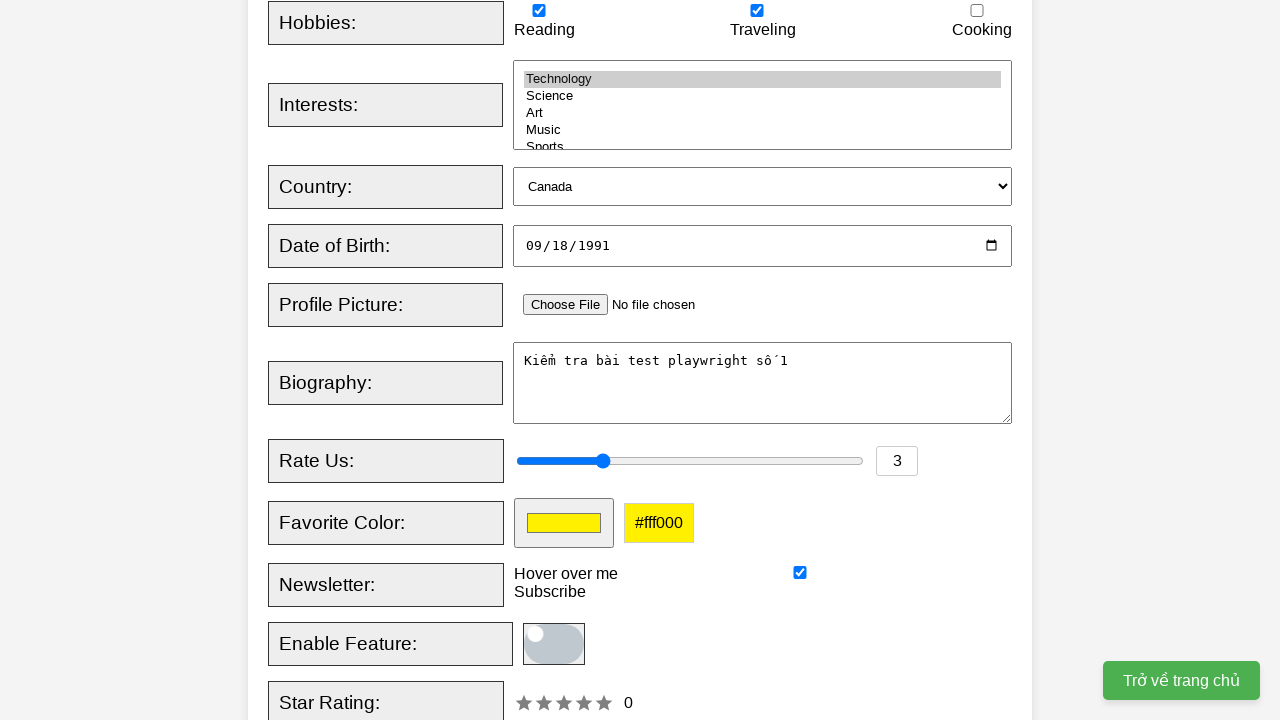

Submitted the registration form at (528, 360) on xpath=//button[@type="submit"]
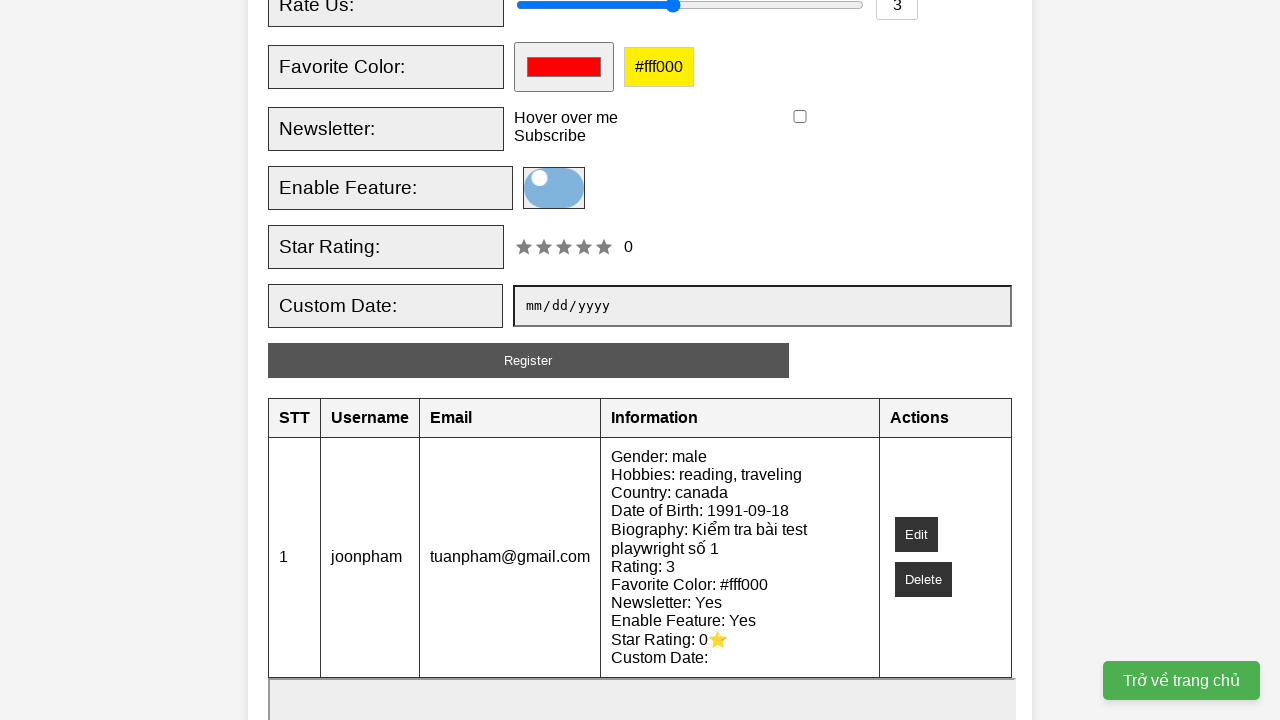

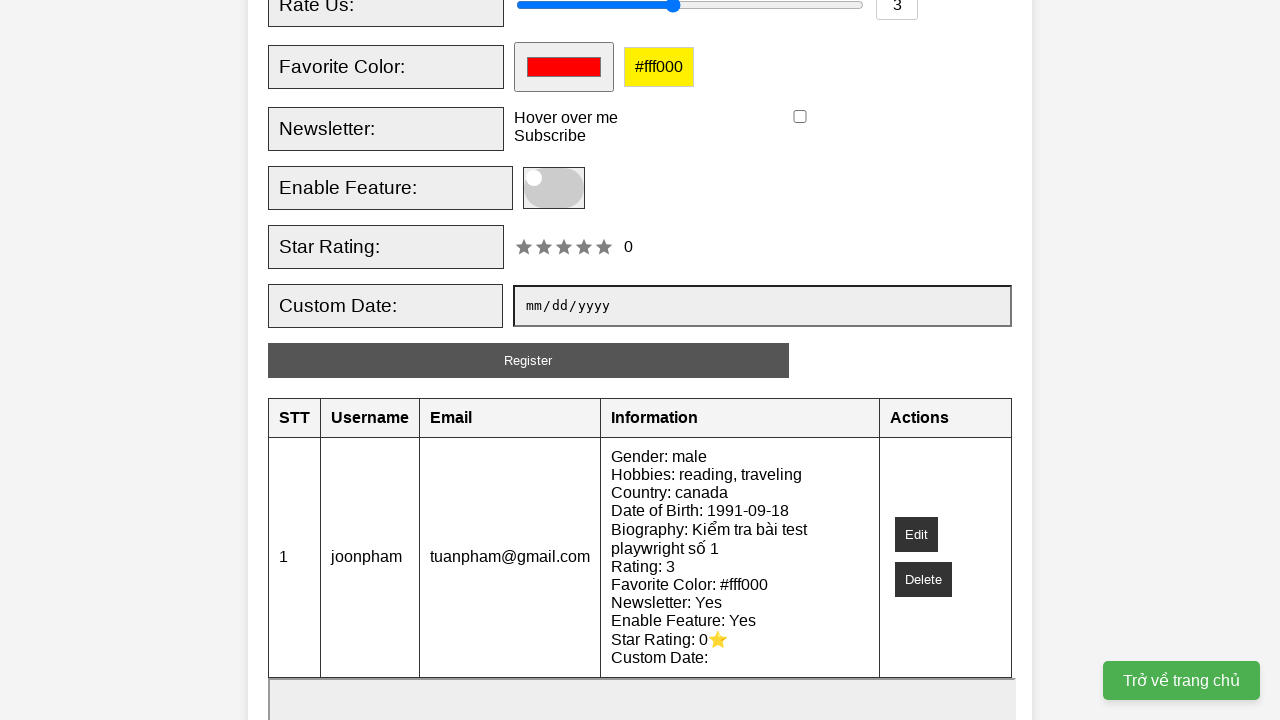